Solves a math problem by reading a value, calculating its result using a logarithmic formula, filling the answer, and selecting checkboxes before submitting the form

Starting URL: http://suninjuly.github.io/math.html

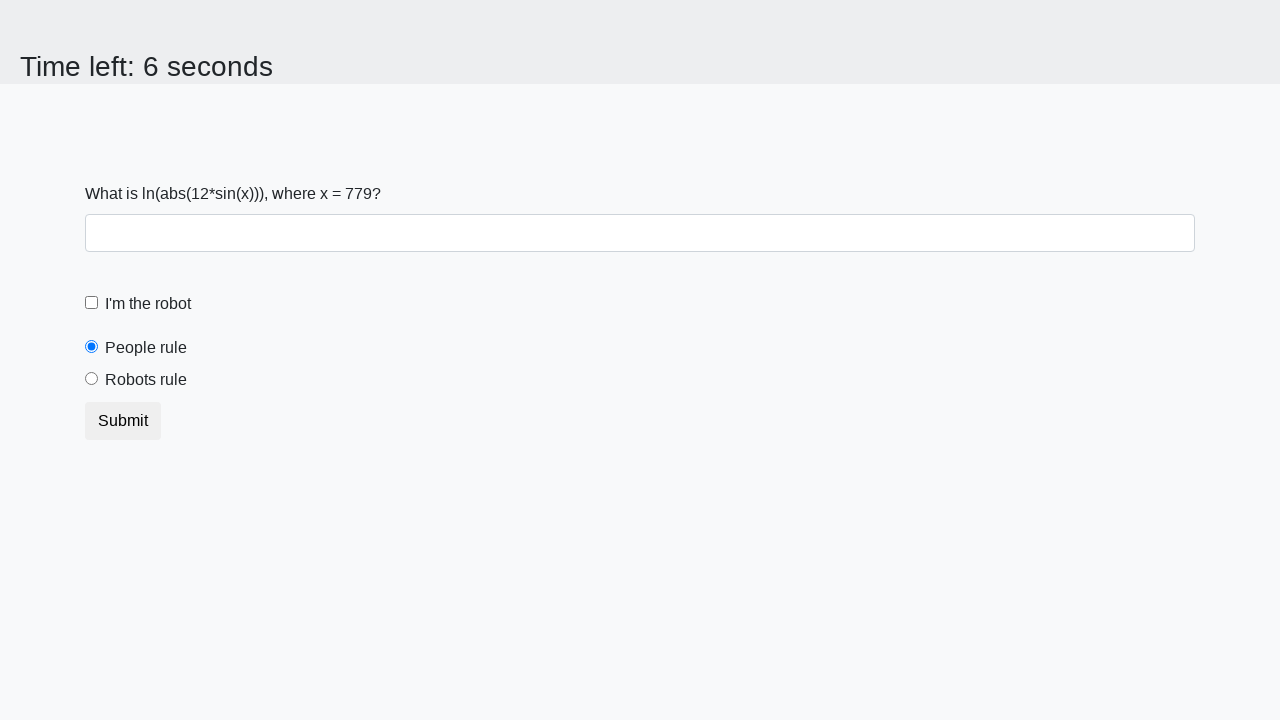

Located the input value element
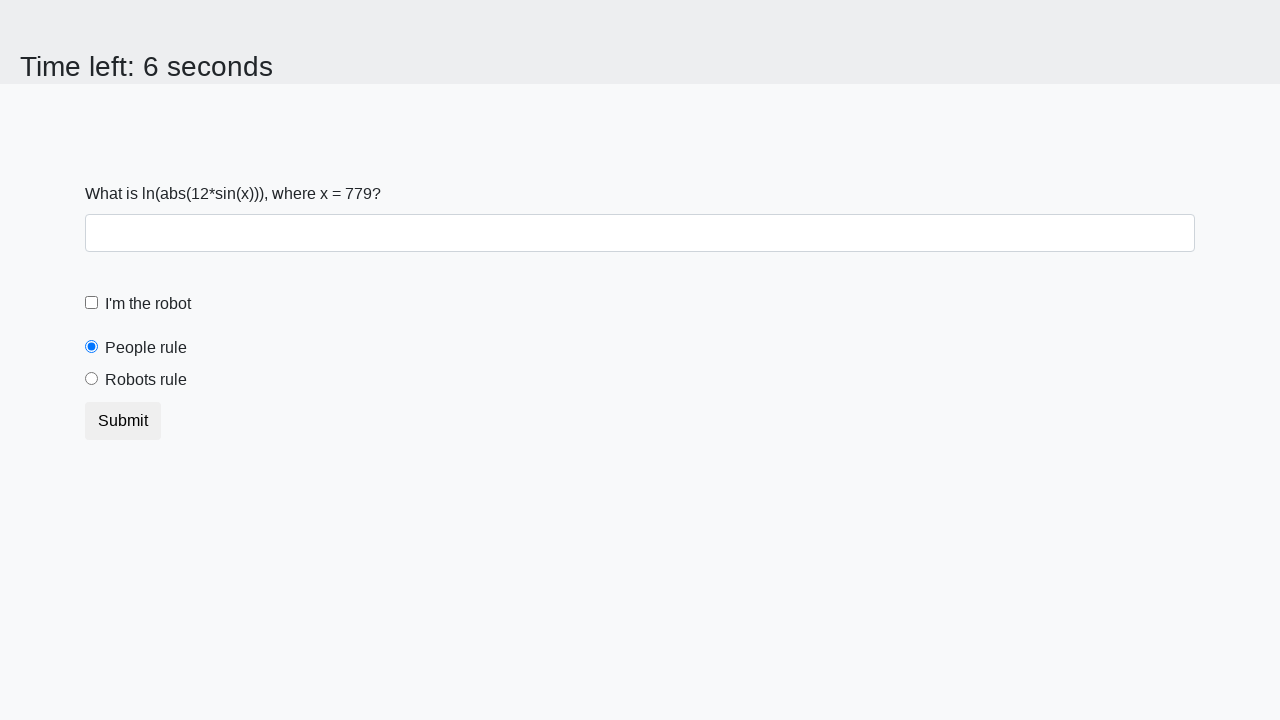

Read x value from the page
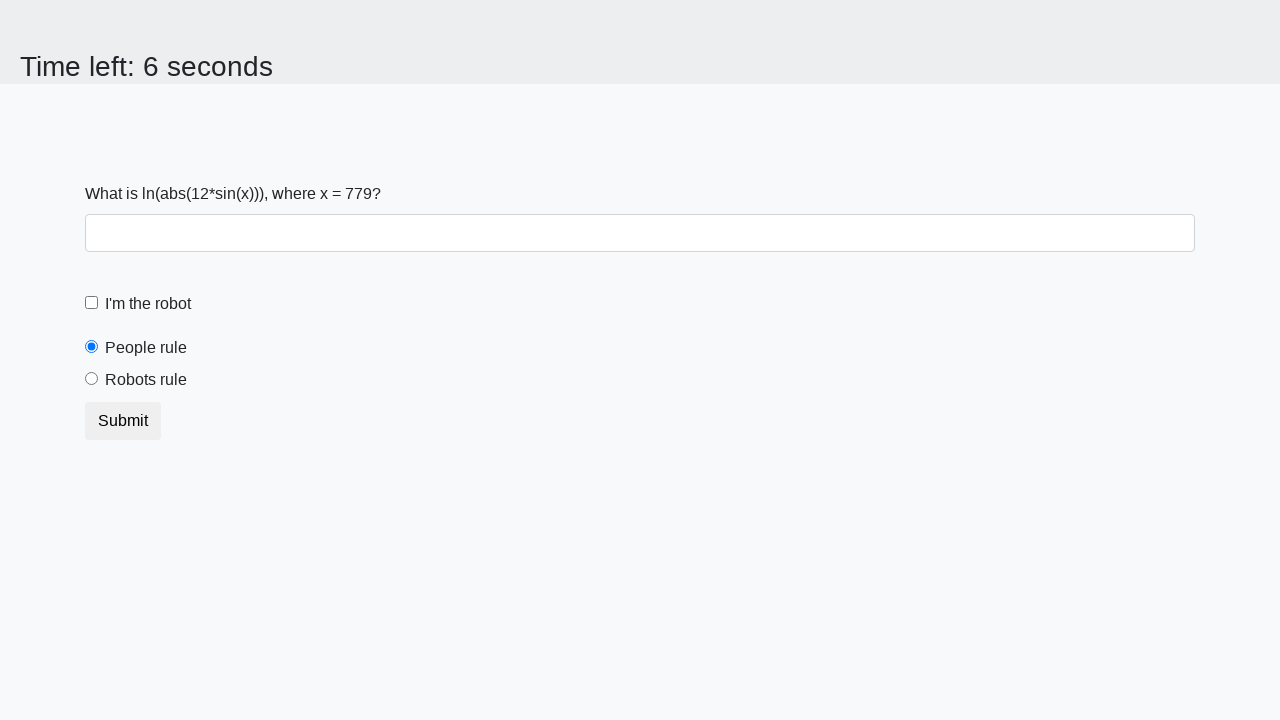

Calculated logarithmic result: 0.31968866299630505
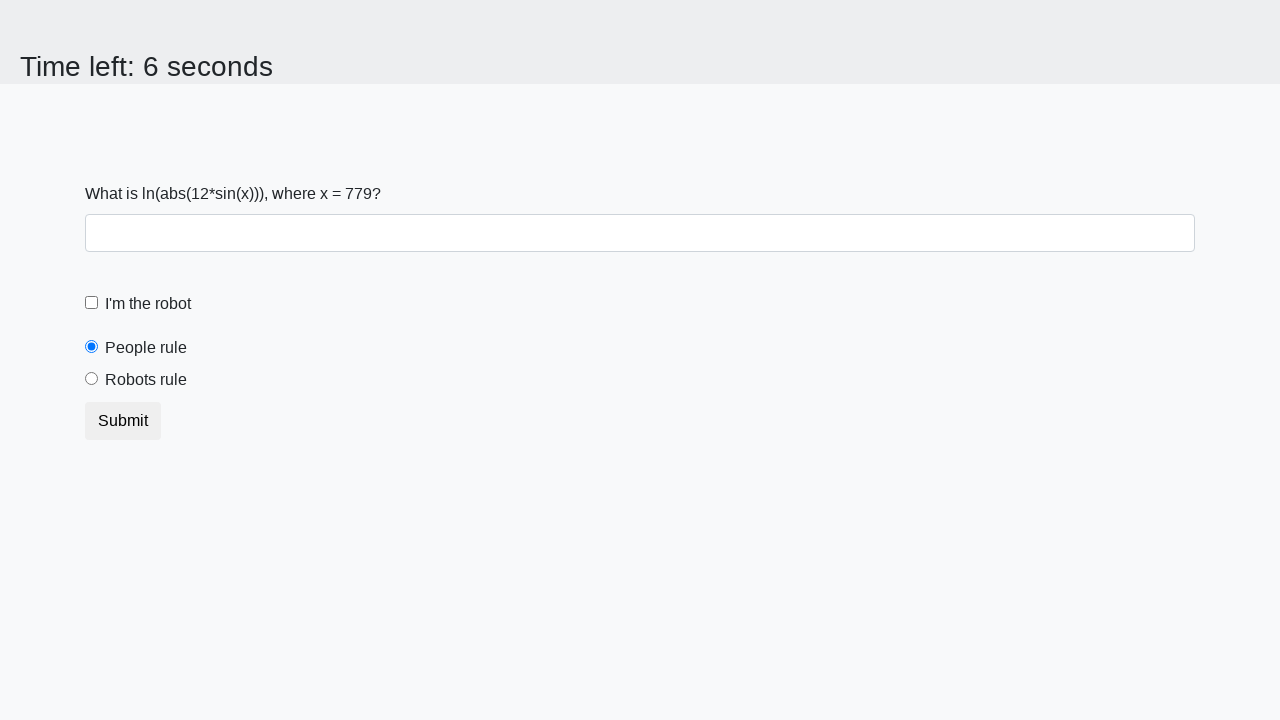

Filled the answer field with calculated value on #answer
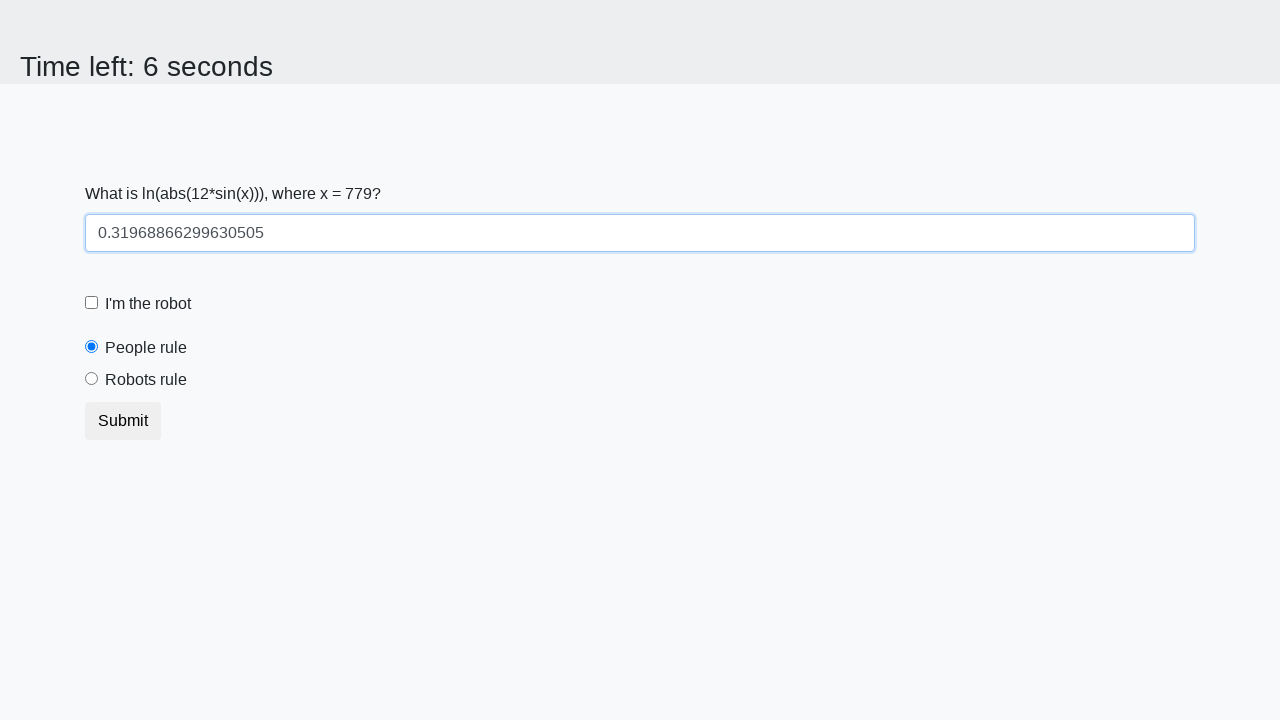

Clicked the robot checkbox at (148, 304) on [for='robotCheckbox']
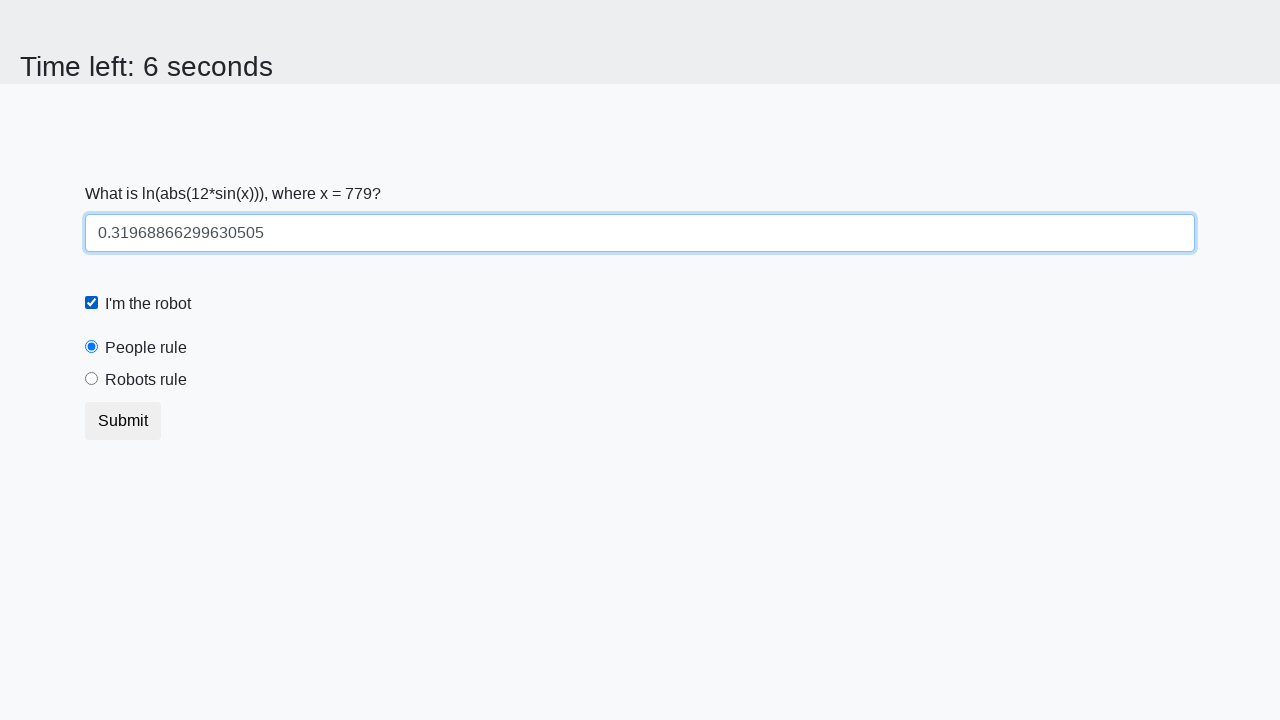

Clicked the robots rule radio button at (146, 380) on [for='robotsRule']
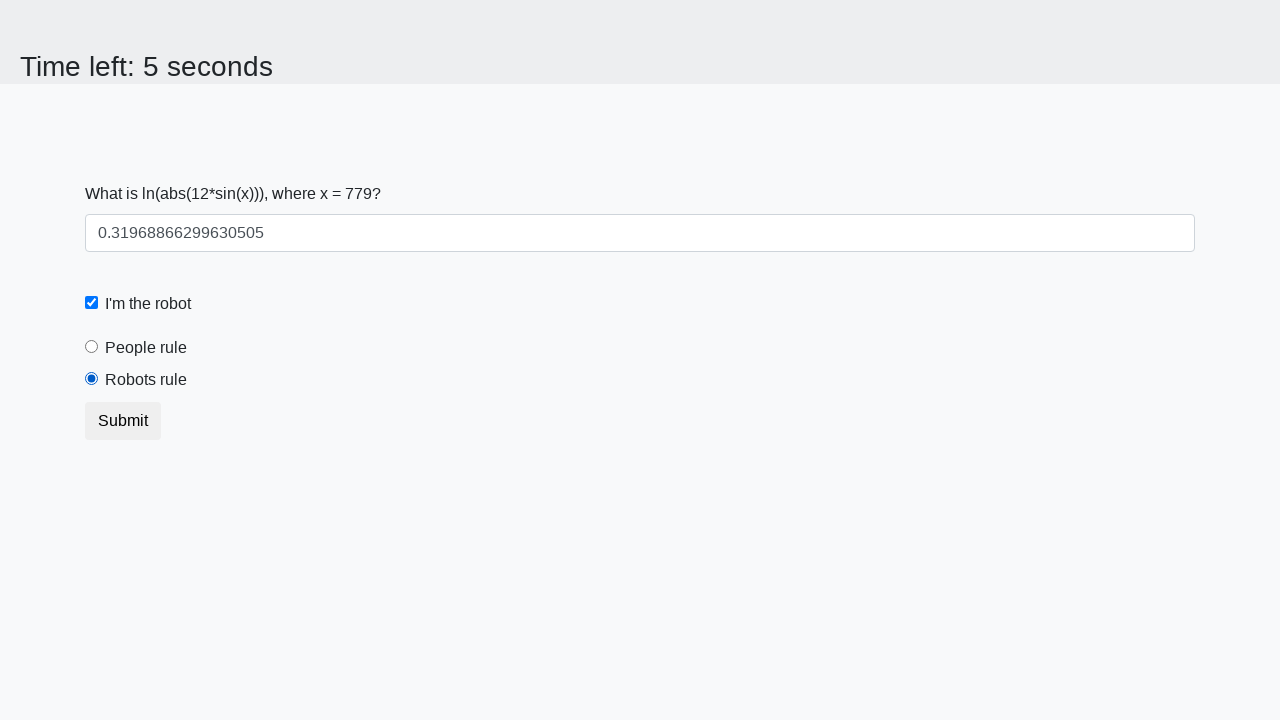

Clicked the submit button to submit the form at (123, 421) on button.btn
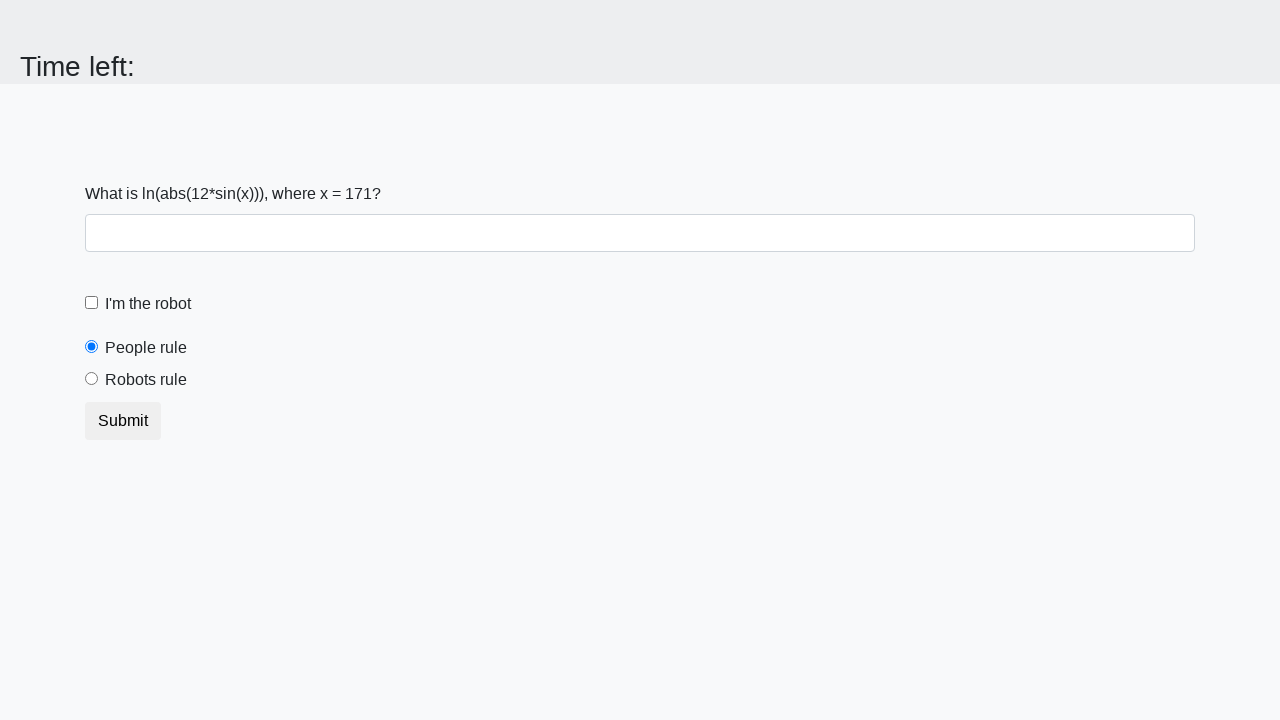

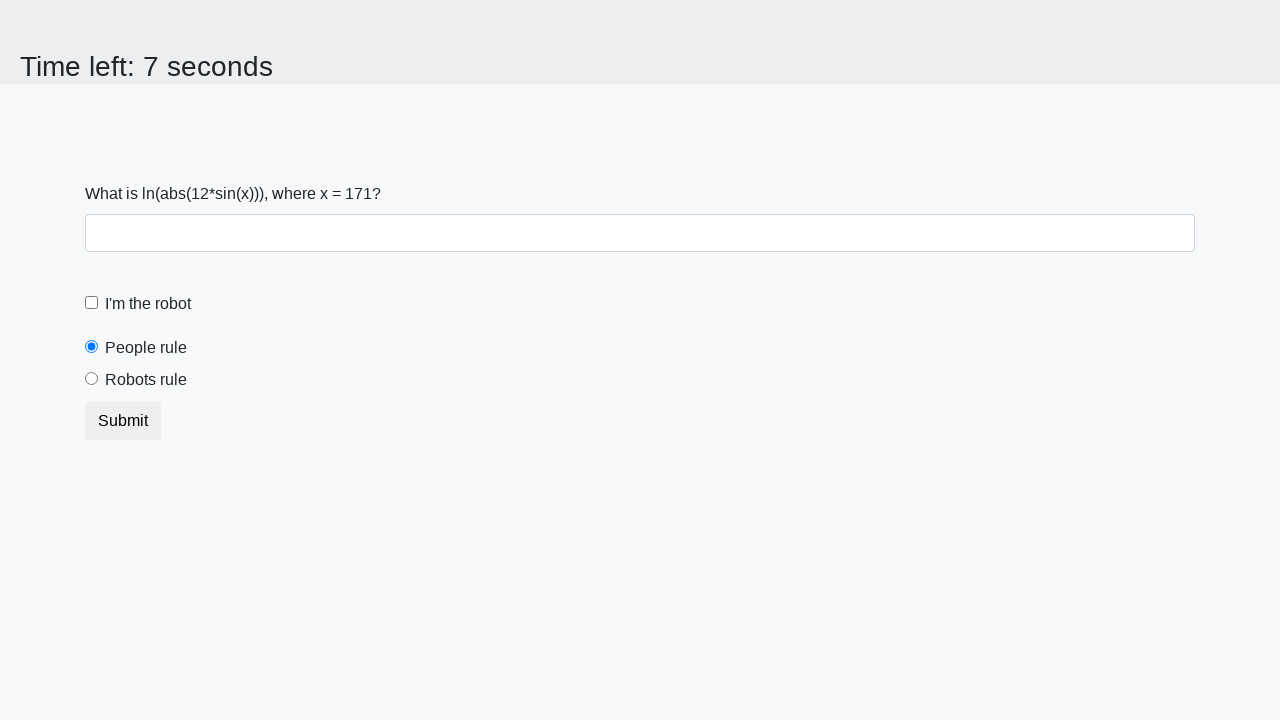